Tests timeout handling by triggering an AJAX request and clicking on the success button that appears after loading.

Starting URL: http://uitestingplayground.com/ajax

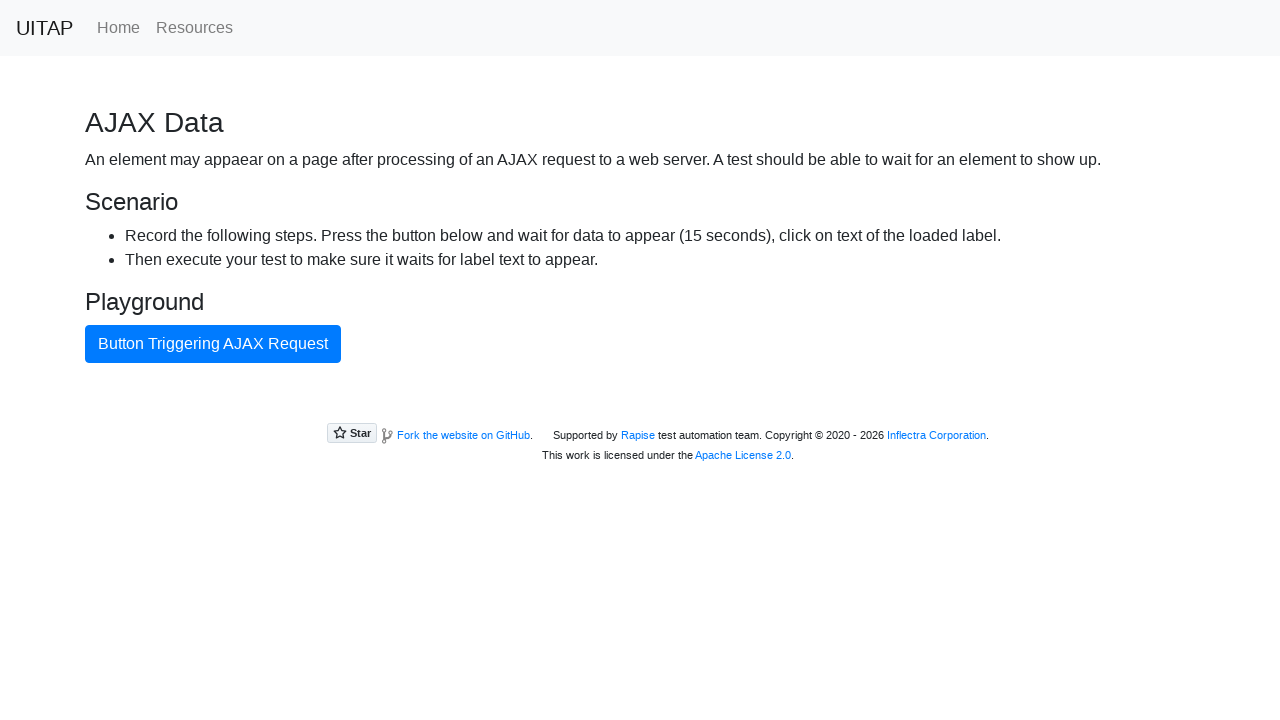

Navigated to AJAX timeout test page
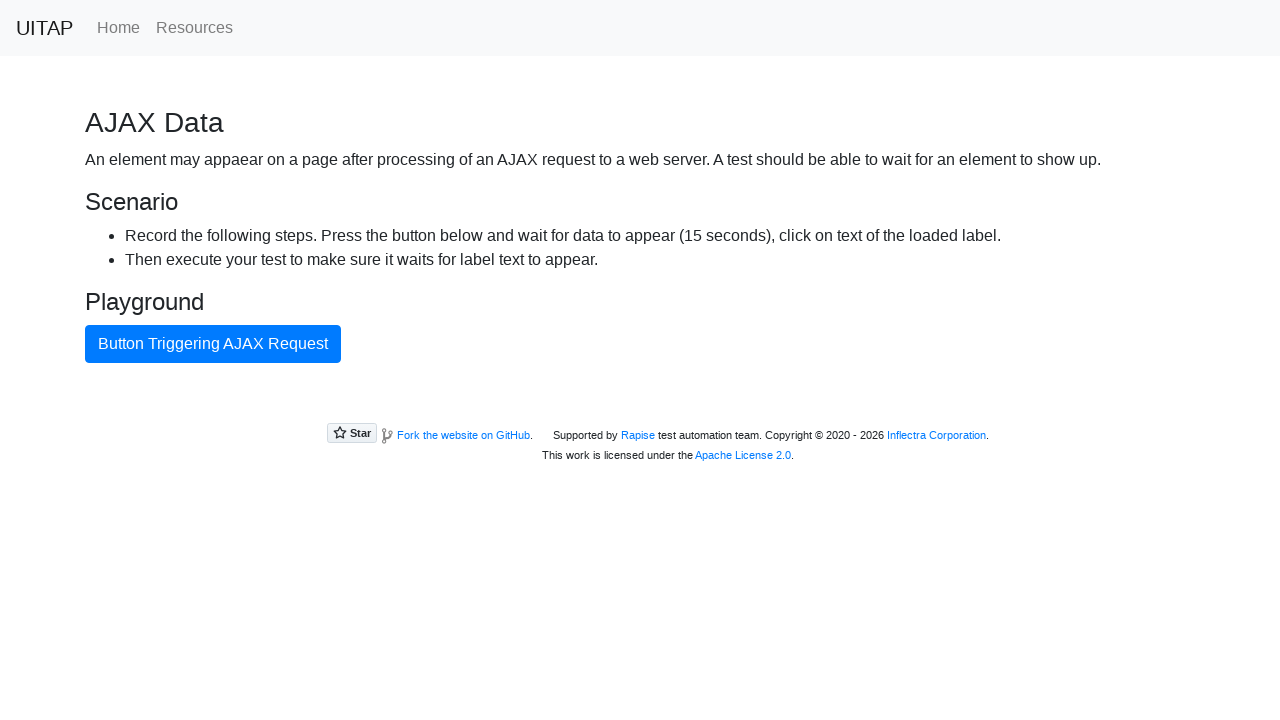

Clicked button to trigger AJAX request at (213, 344) on internal:text="Button Triggering AJAX Request"i
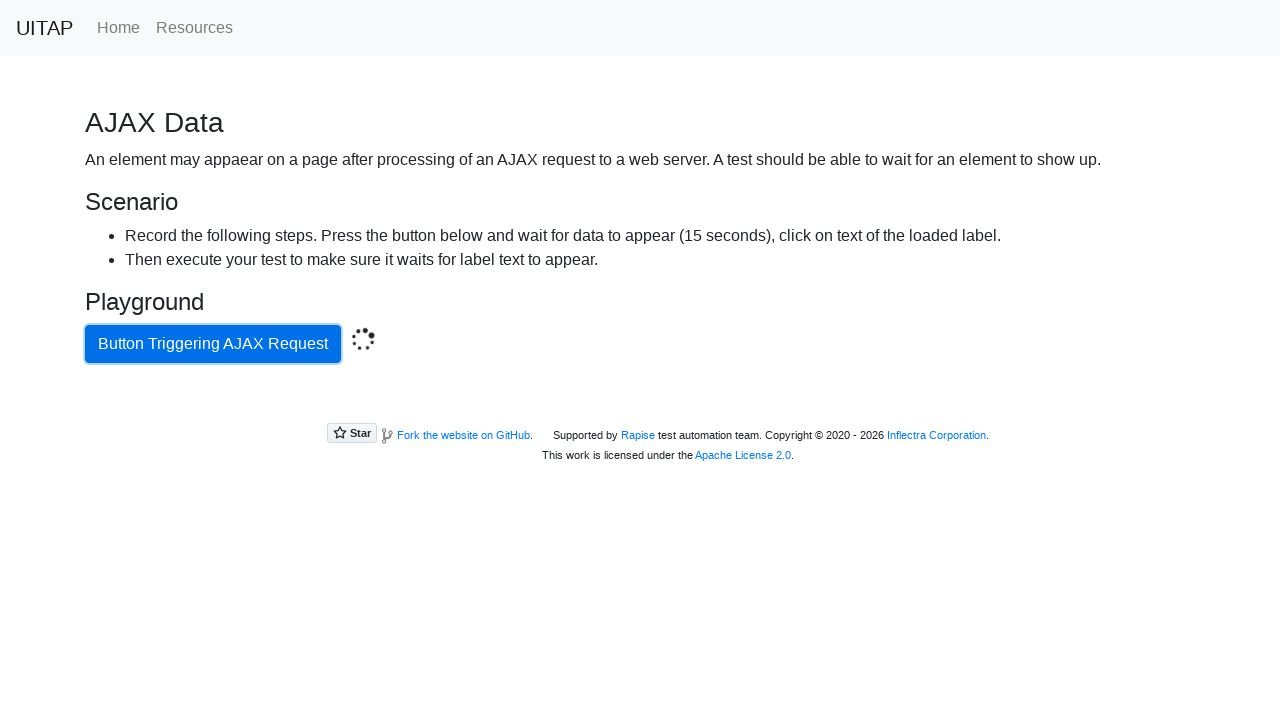

Clicked success button after AJAX request completed at (640, 405) on .bg-success
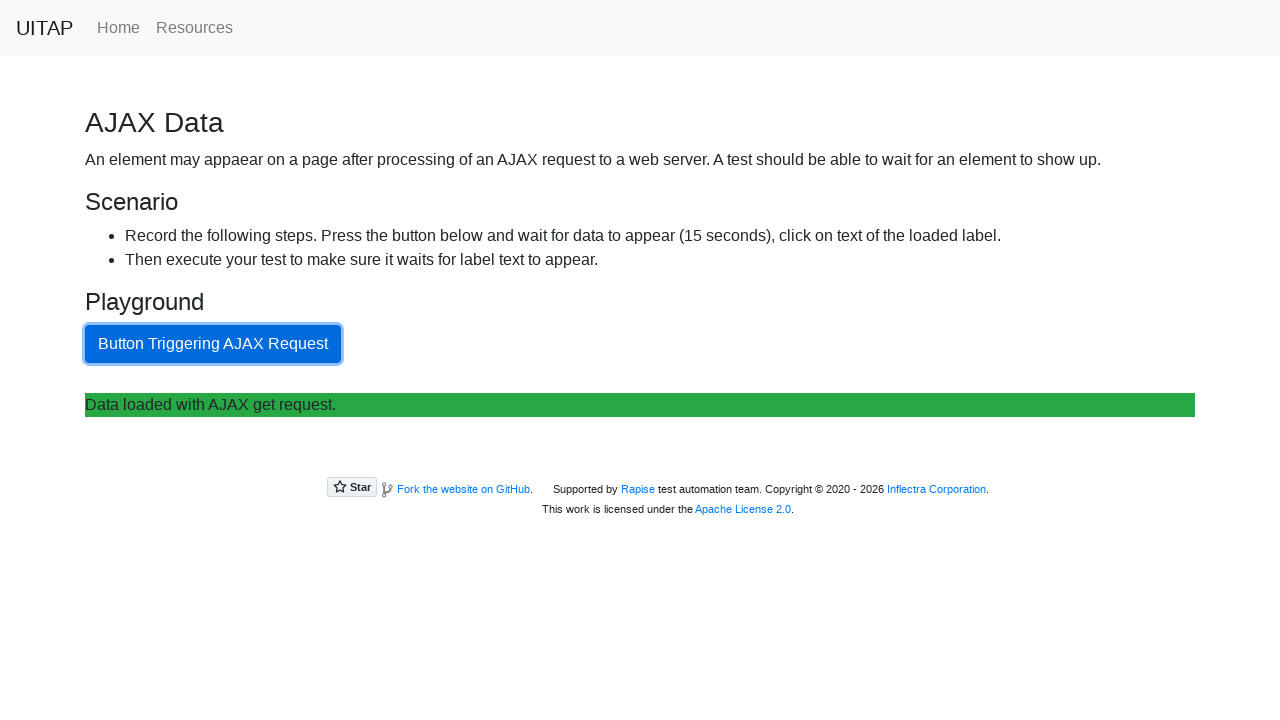

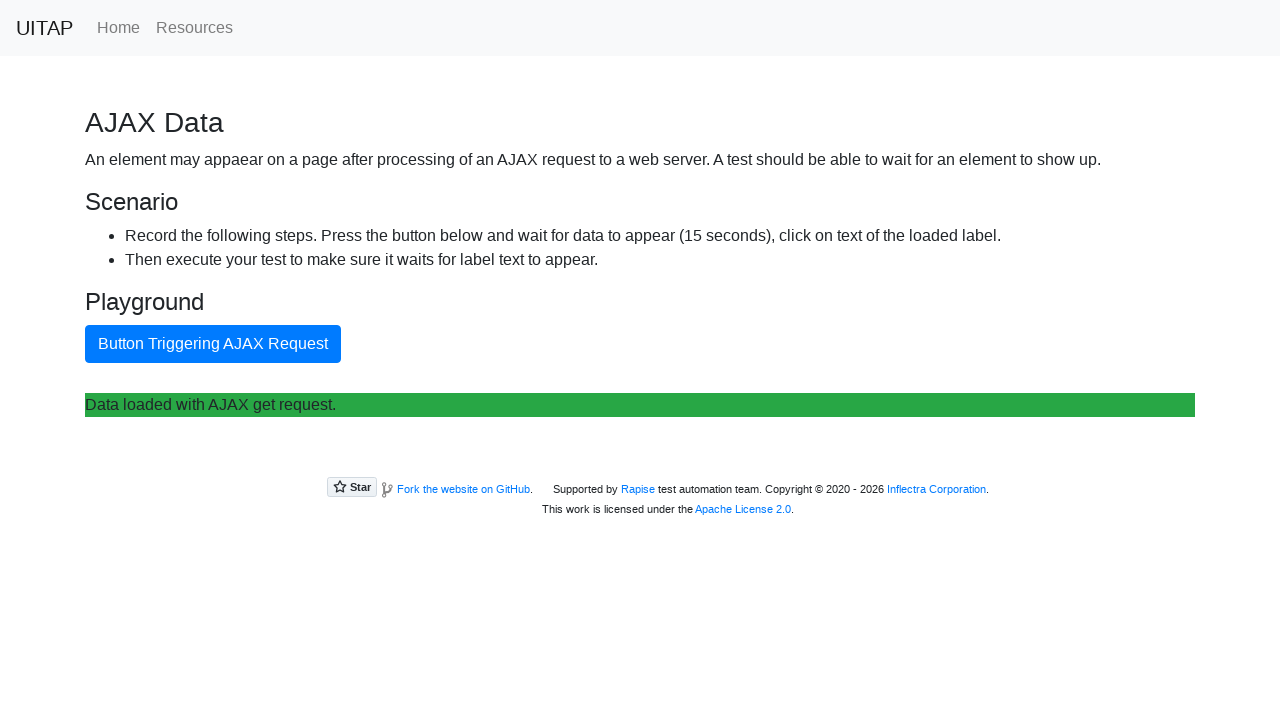